Adds three coffee items (Espresso, Espresso Macchiato, and Cappuccino) to the cart

Starting URL: https://coffee-cart.app/

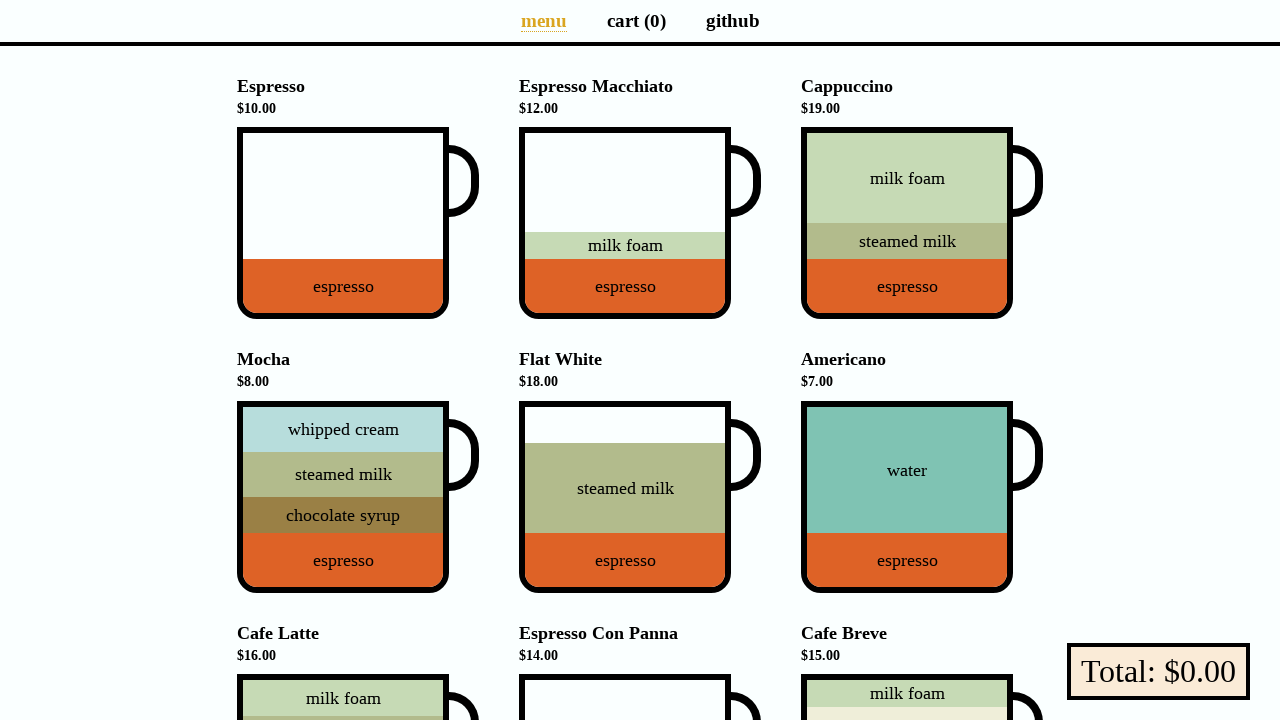

Clicked Espresso to add to cart at (343, 223) on [data-test="Espresso"]
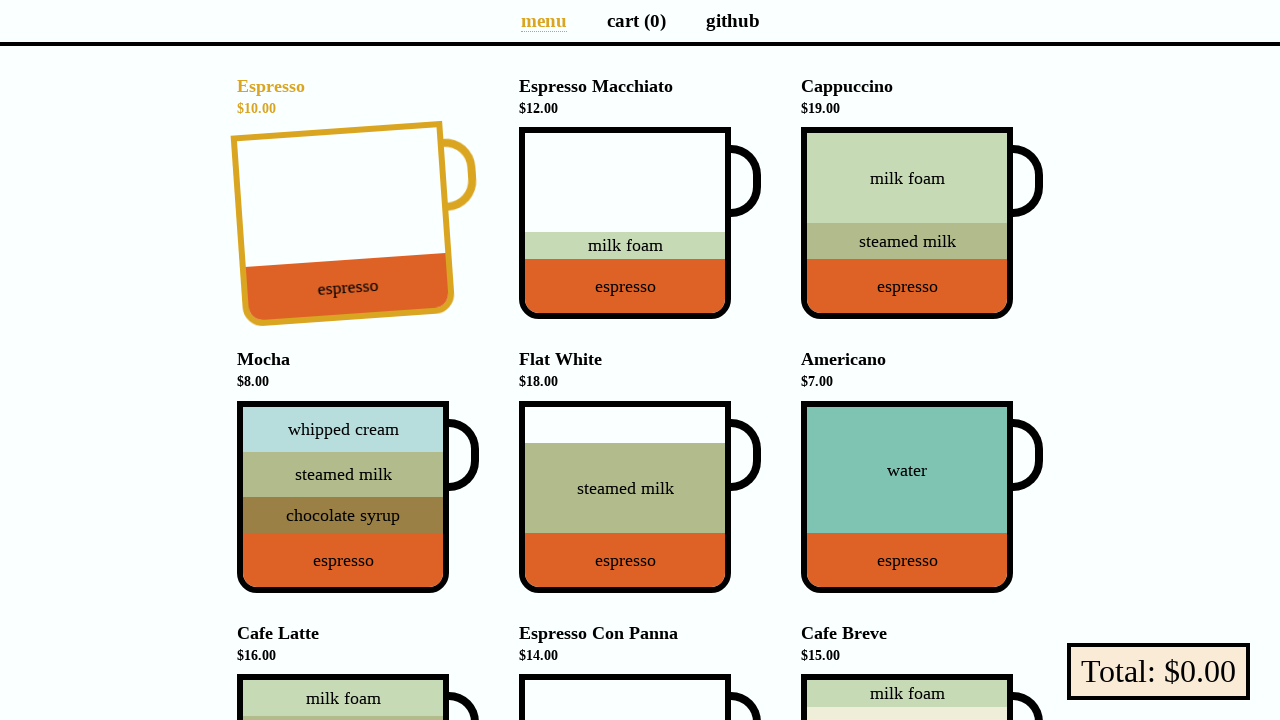

Clicked Espresso Macchiato to add to cart at (625, 223) on [data-test="Espresso_Macchiato"]
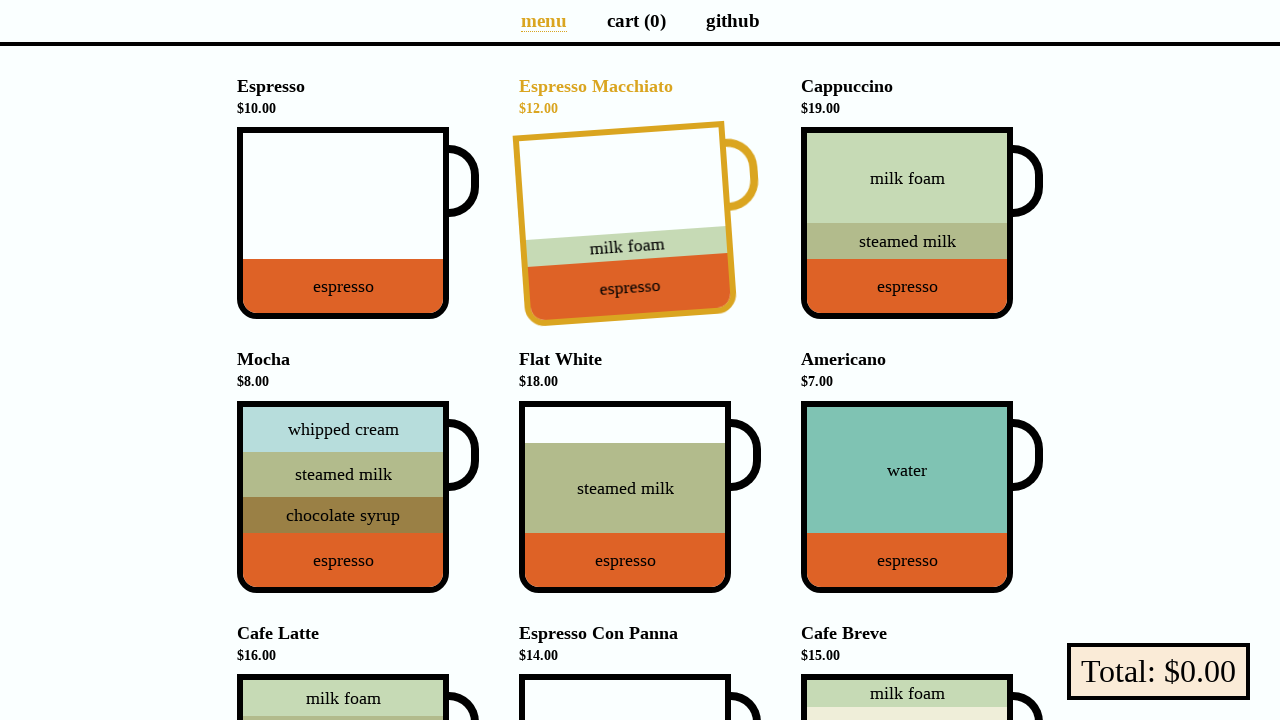

Clicked Cappuccino to add to cart at (907, 223) on [data-test="Cappuccino"]
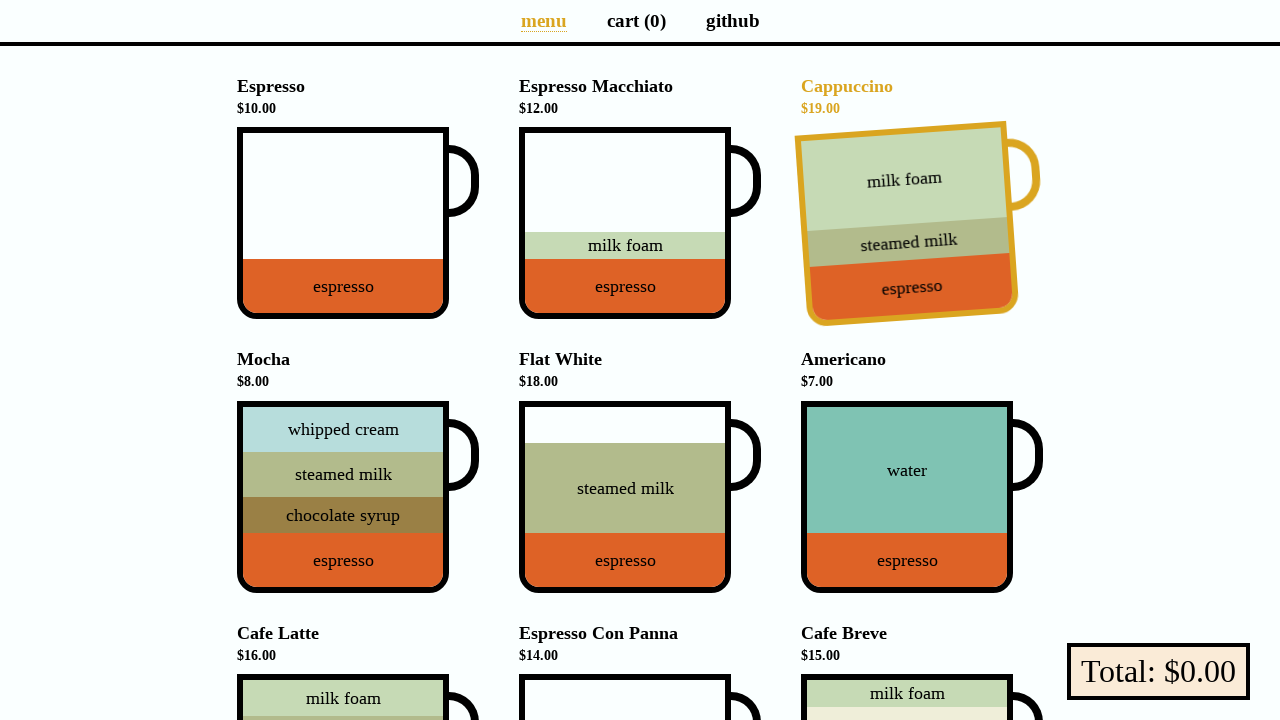

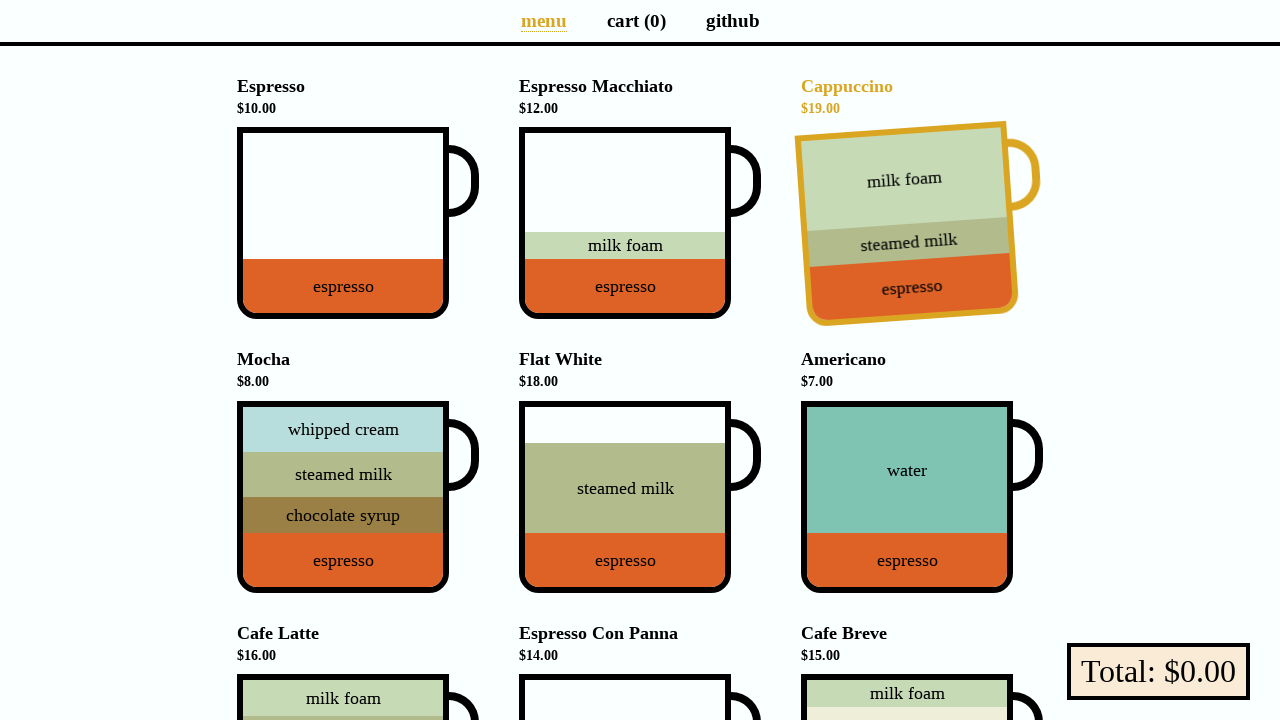